Tests slider functionality by switching to an iframe, locating a slider element, and moving the slider pointer using arrow key presses

Starting URL: https://www.globalsqa.com/demo-site/sliders/#Steps

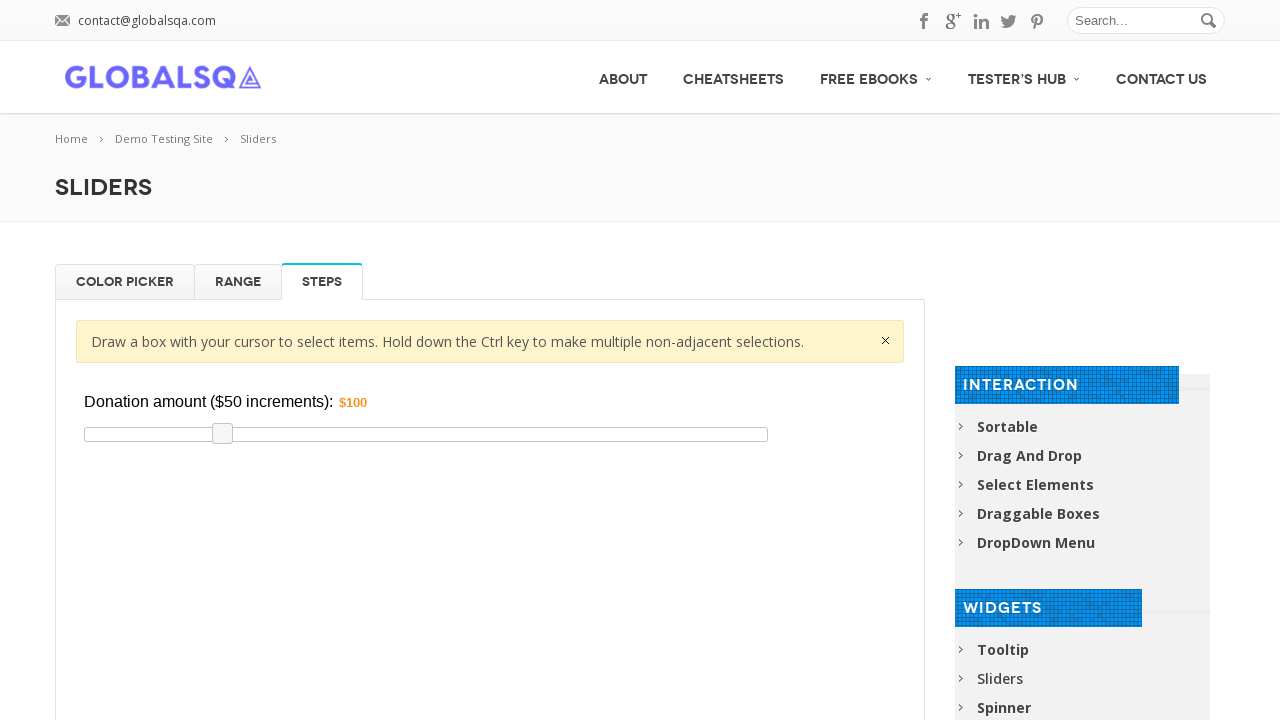

Located iframe containing slider
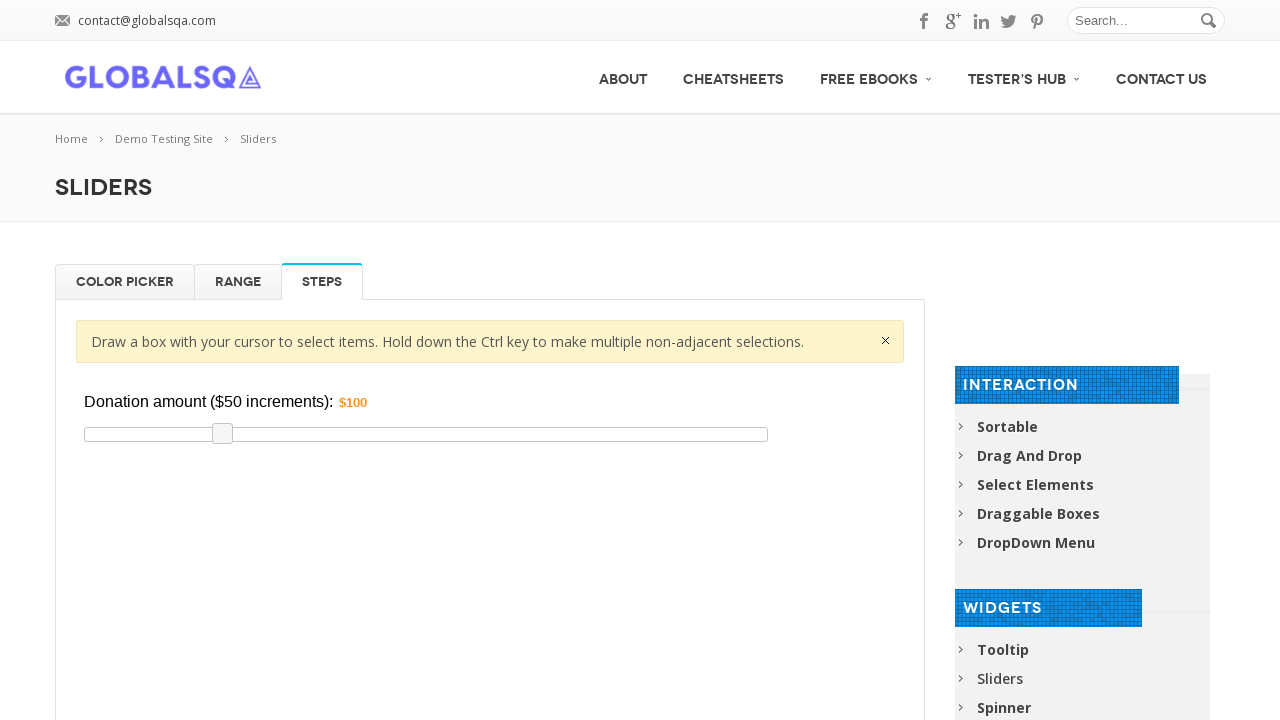

Located slider pointer element
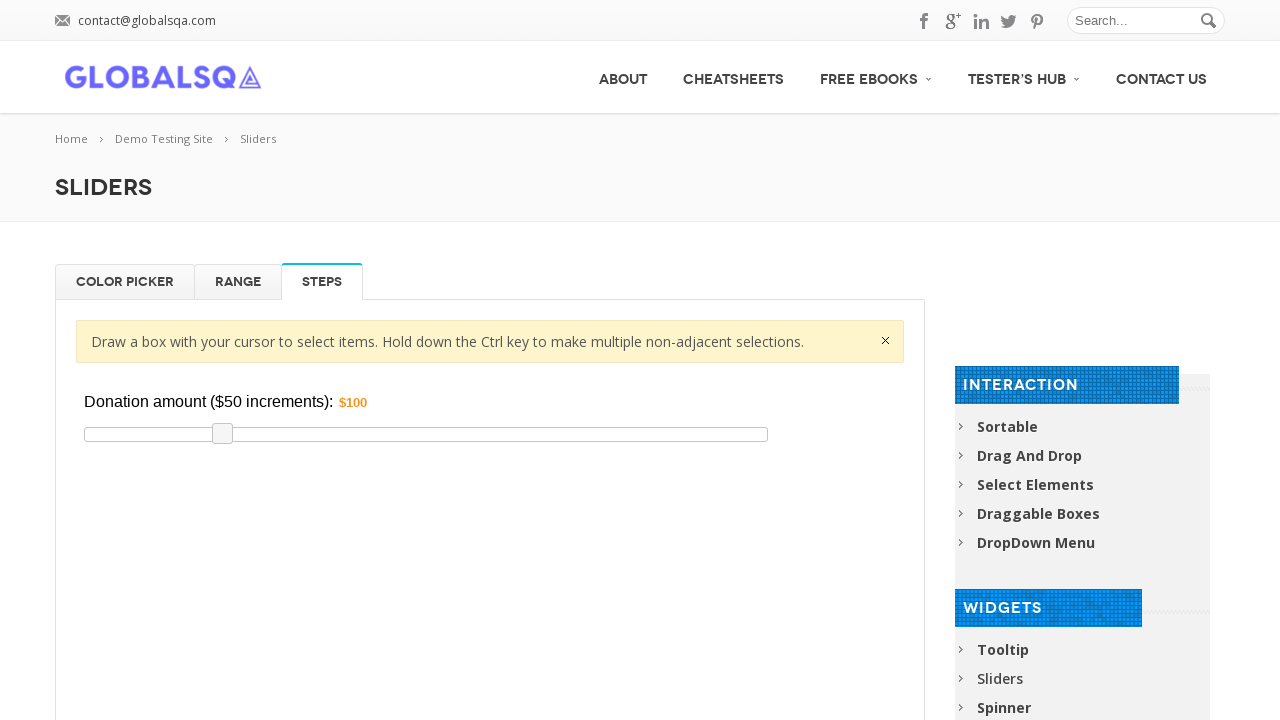

Pressed ArrowRight on slider (1st press) on xpath=/html/body/div/div[1]/div[2]/div/div/div[2]/div/div/div[3]/p/iframe >> int
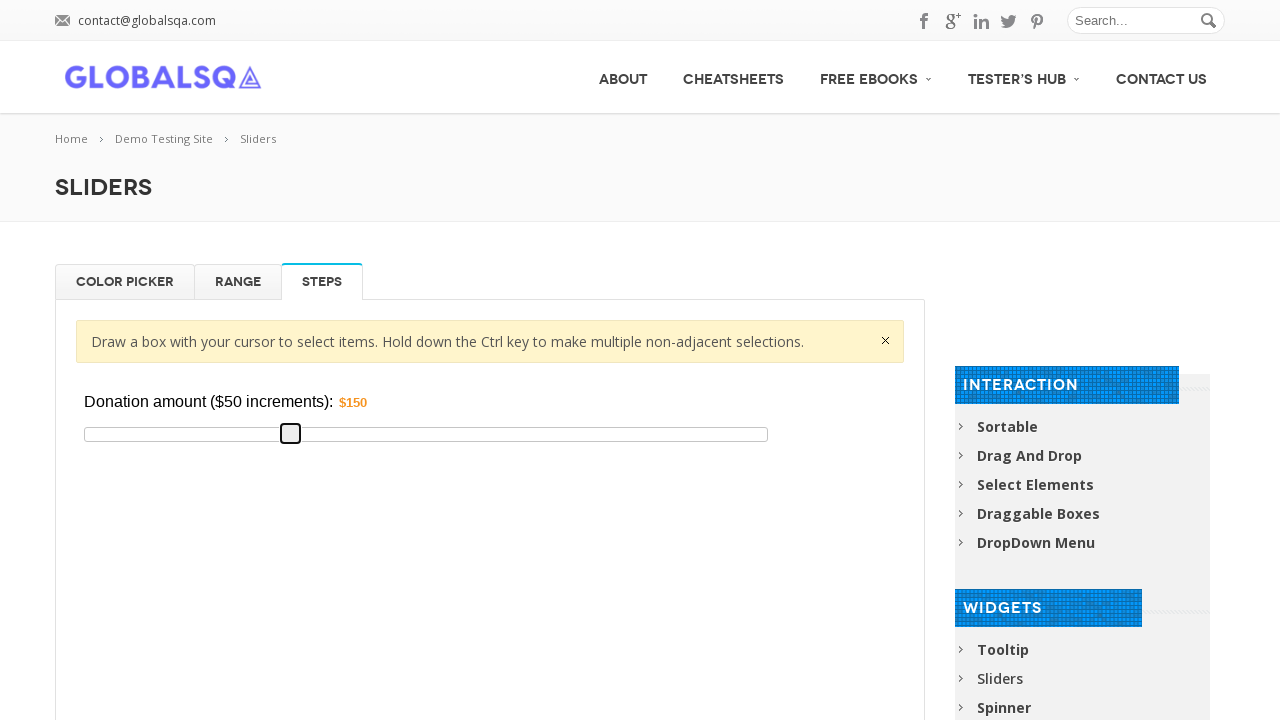

Pressed ArrowRight on slider (2nd press) on xpath=/html/body/div/div[1]/div[2]/div/div/div[2]/div/div/div[3]/p/iframe >> int
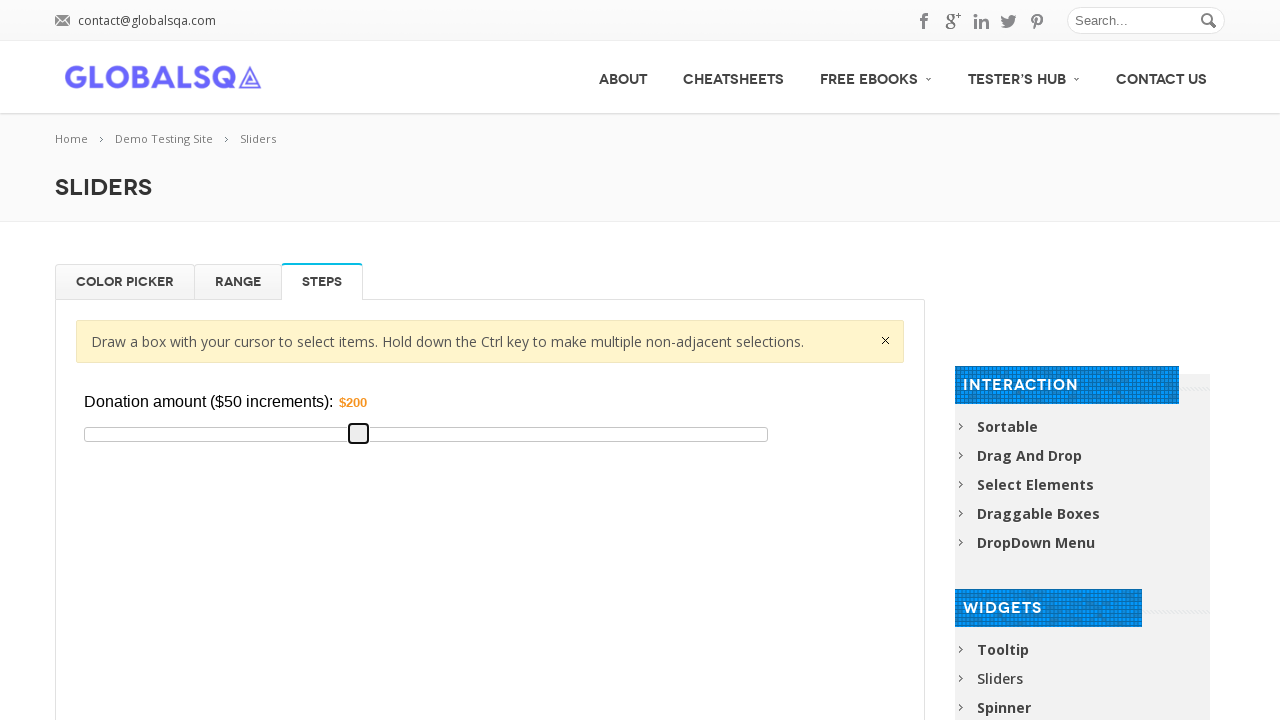

Pressed ArrowRight on slider (3rd press) on xpath=/html/body/div/div[1]/div[2]/div/div/div[2]/div/div/div[3]/p/iframe >> int
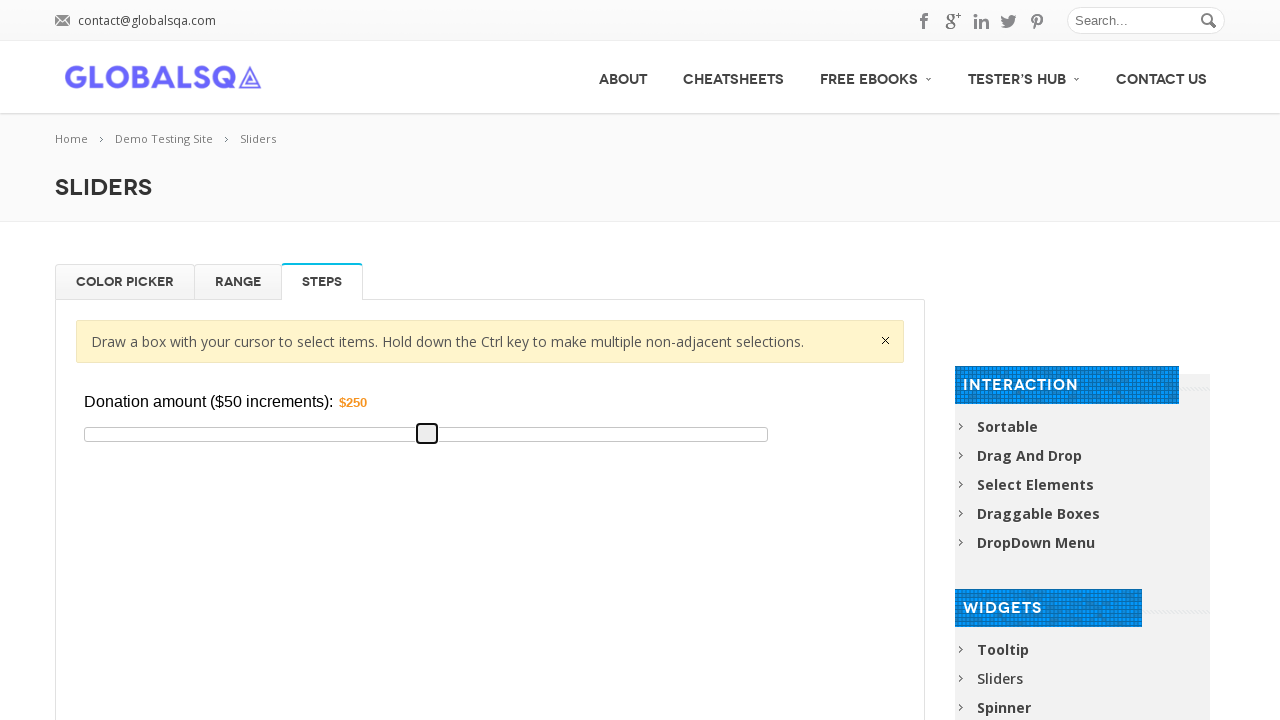

Slider amount value updated and visible
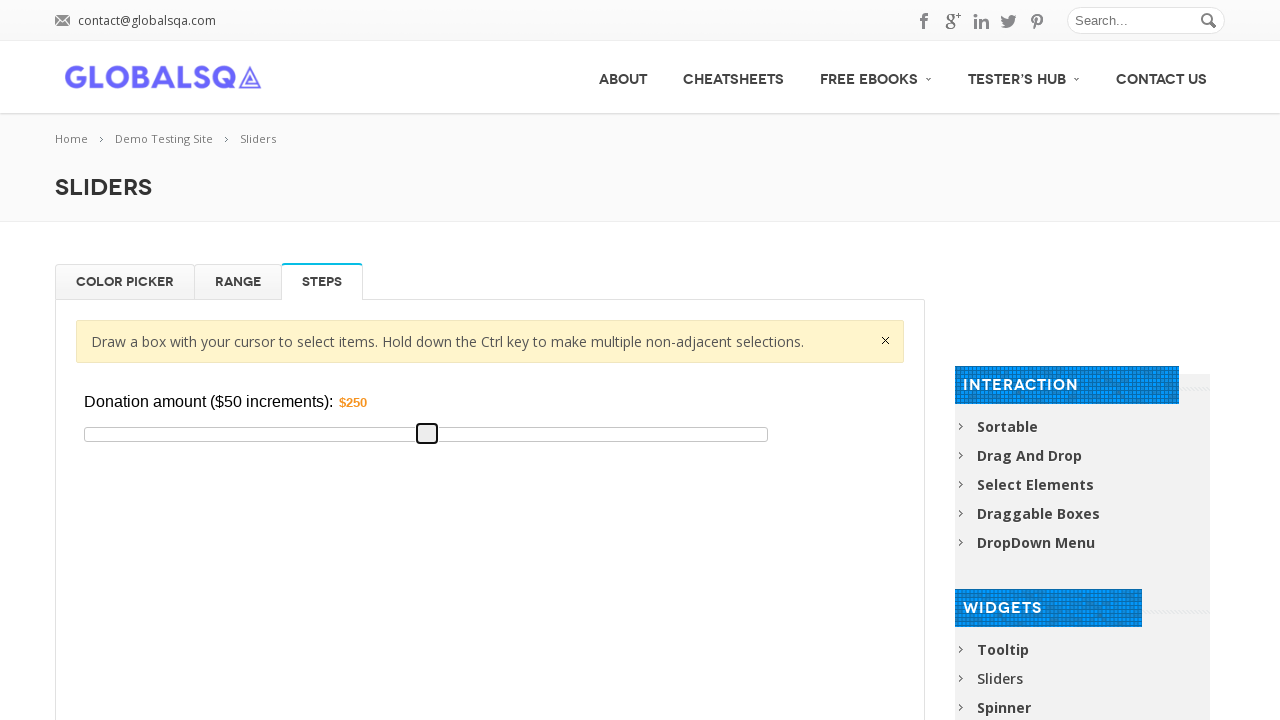

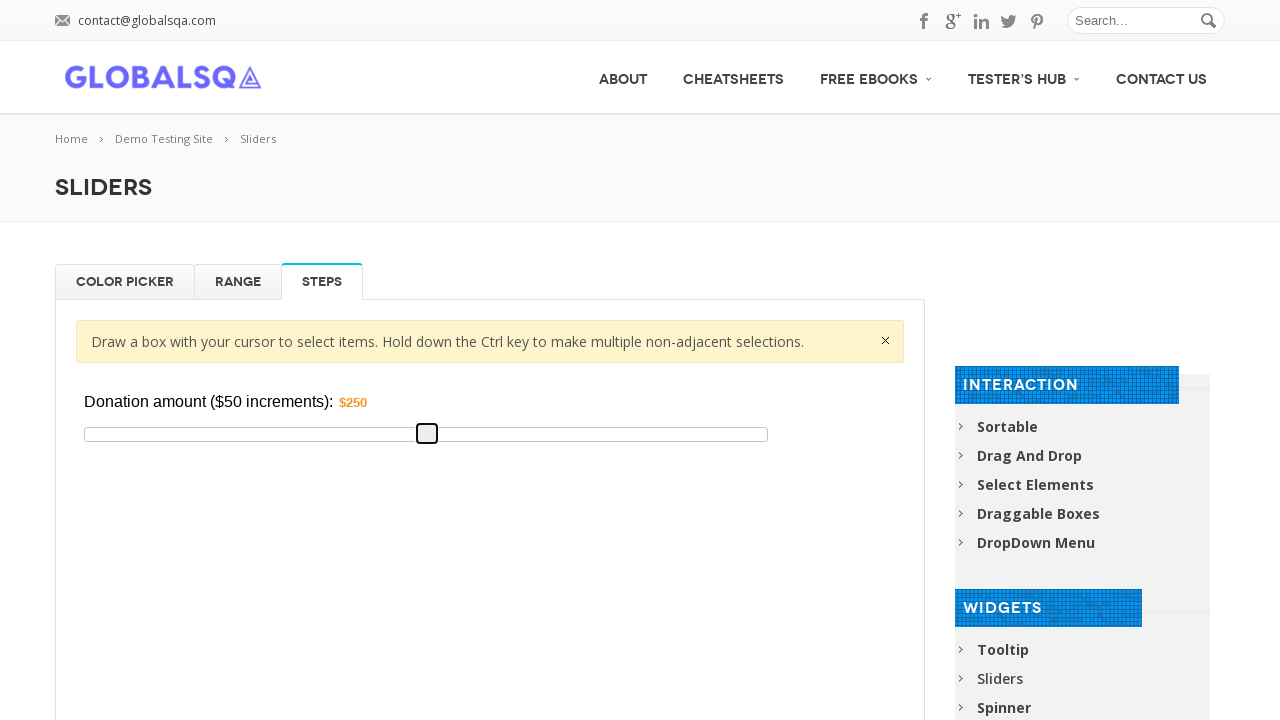